Tests alert handling and new tab functionality by clicking an alert button, accepting the alert dialog, and then clicking a button that opens a new tab

Starting URL: https://formy-project.herokuapp.com/switch-window

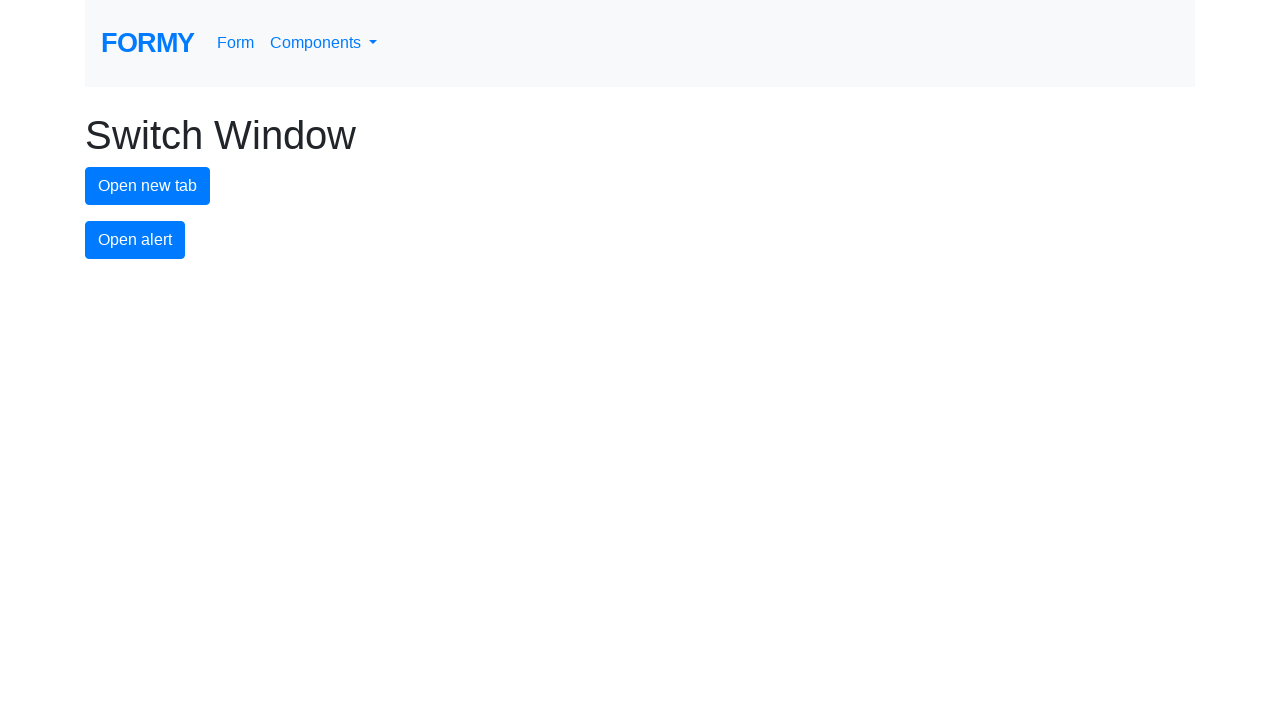

Clicked the alert button at (135, 240) on #alert-button
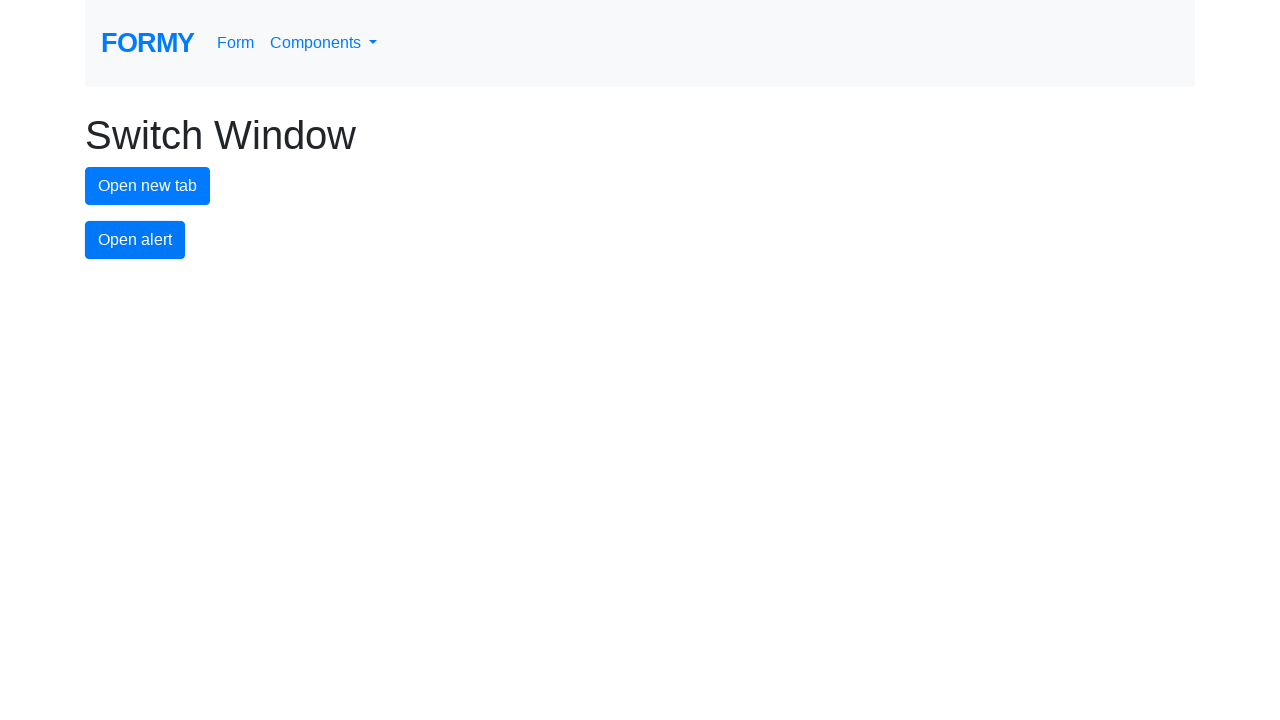

Set up dialog handler to accept alerts
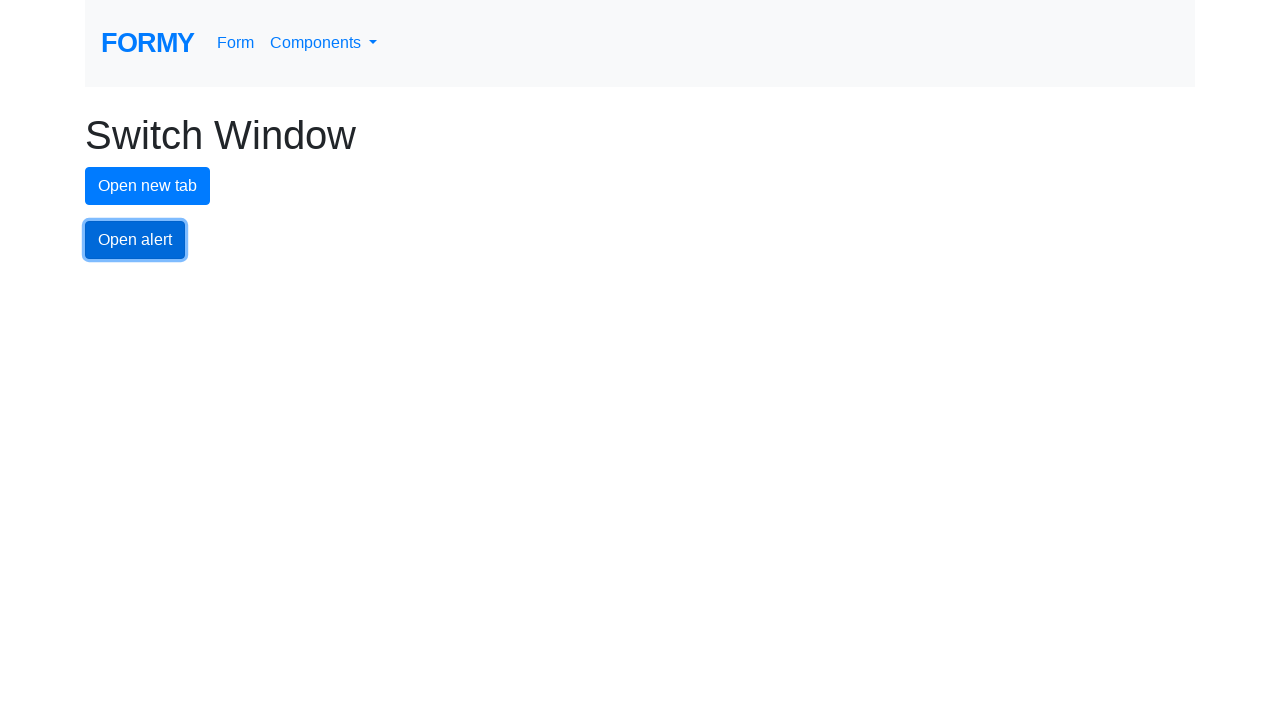

Clicked the new tab button at (148, 186) on #new-tab-button
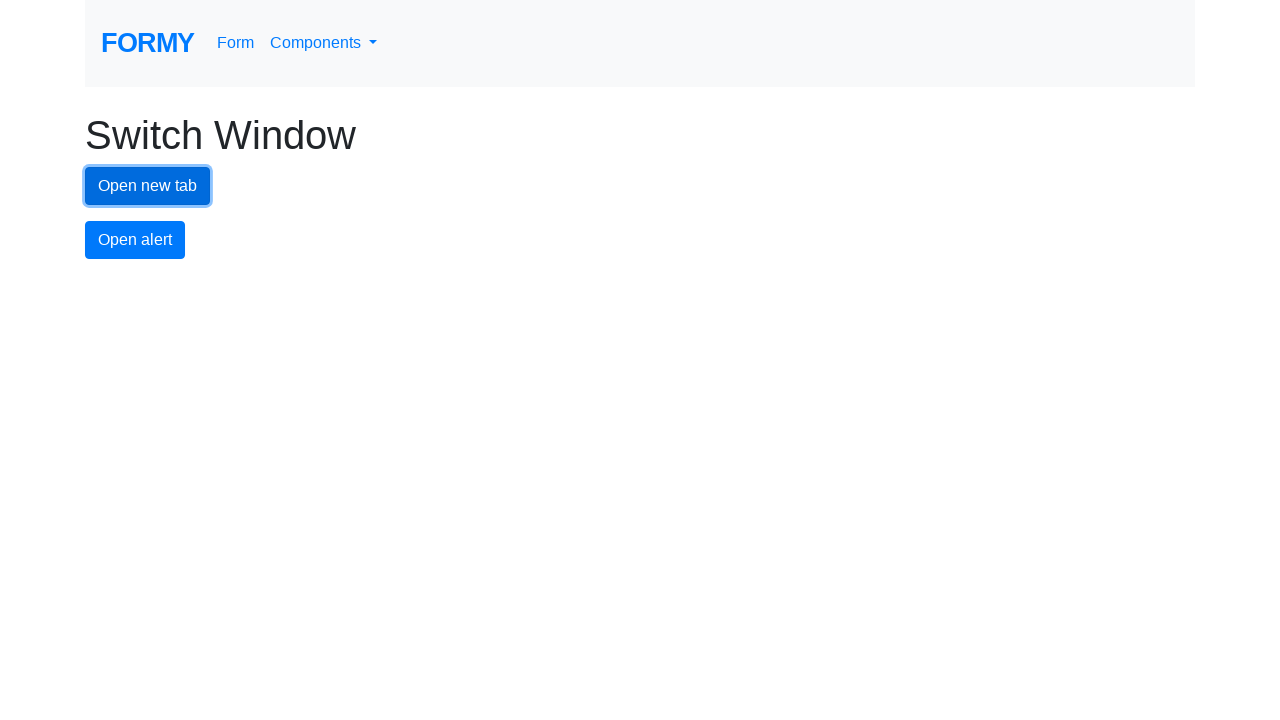

Waited 1000ms for new tab action to complete
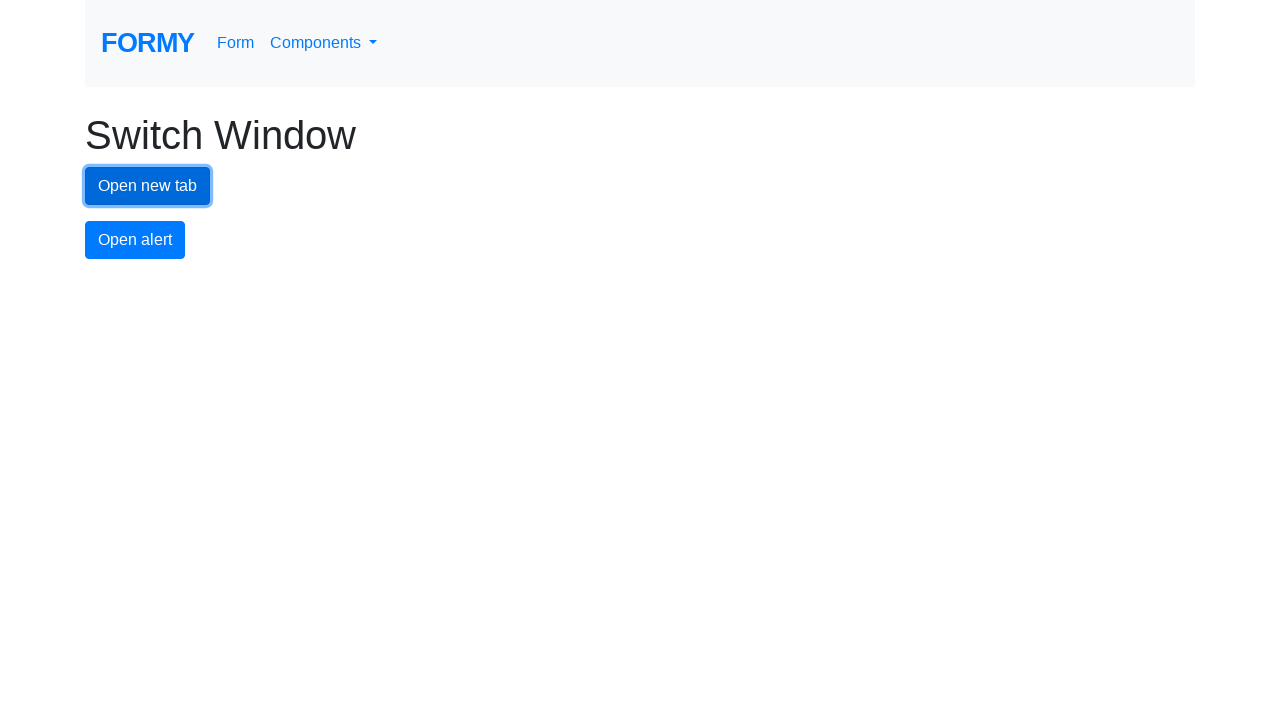

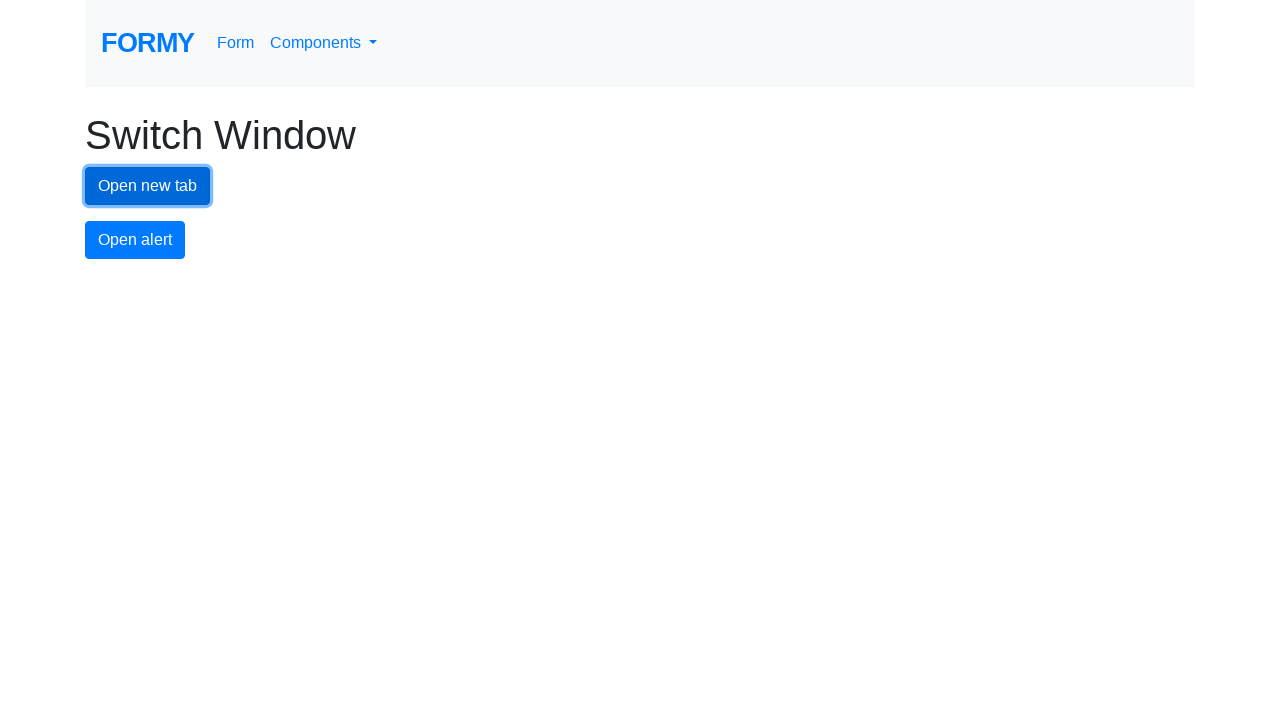